Tests page scrolling functionality by navigating to a website and scrolling down the page using JavaScript execution

Starting URL: https://vctcpune.com/

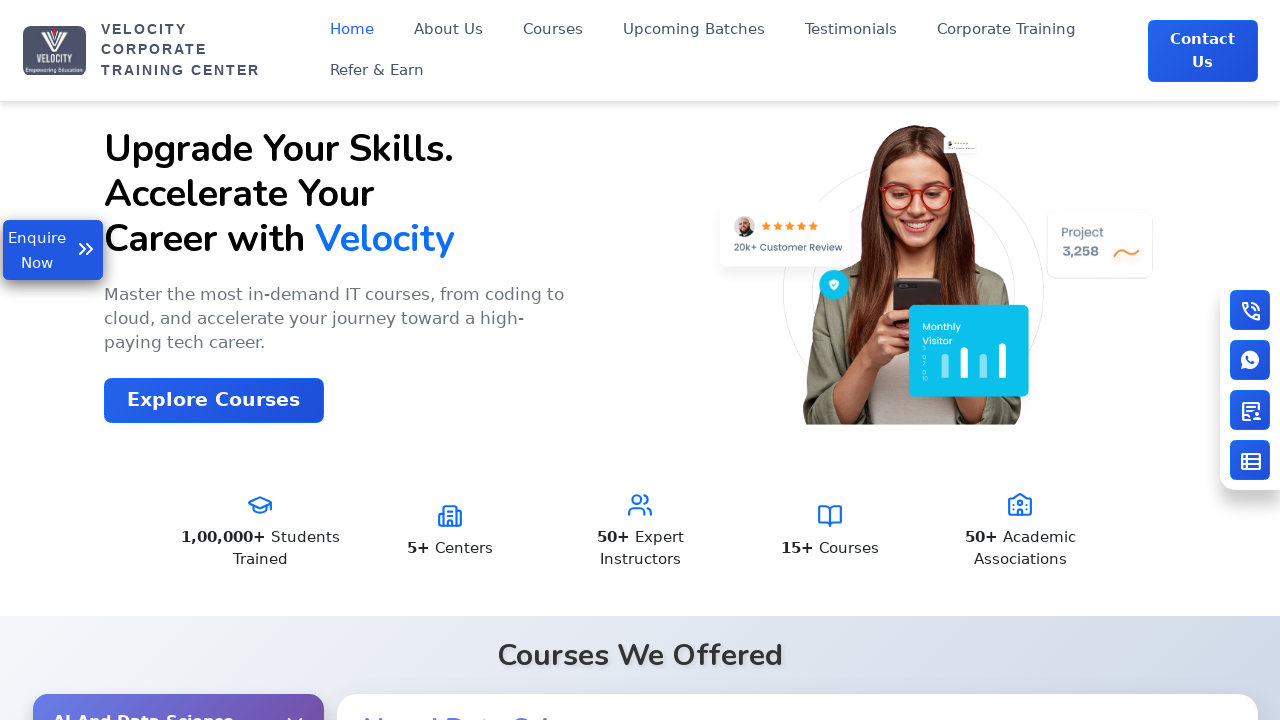

Navigated to https://vctcpune.com/
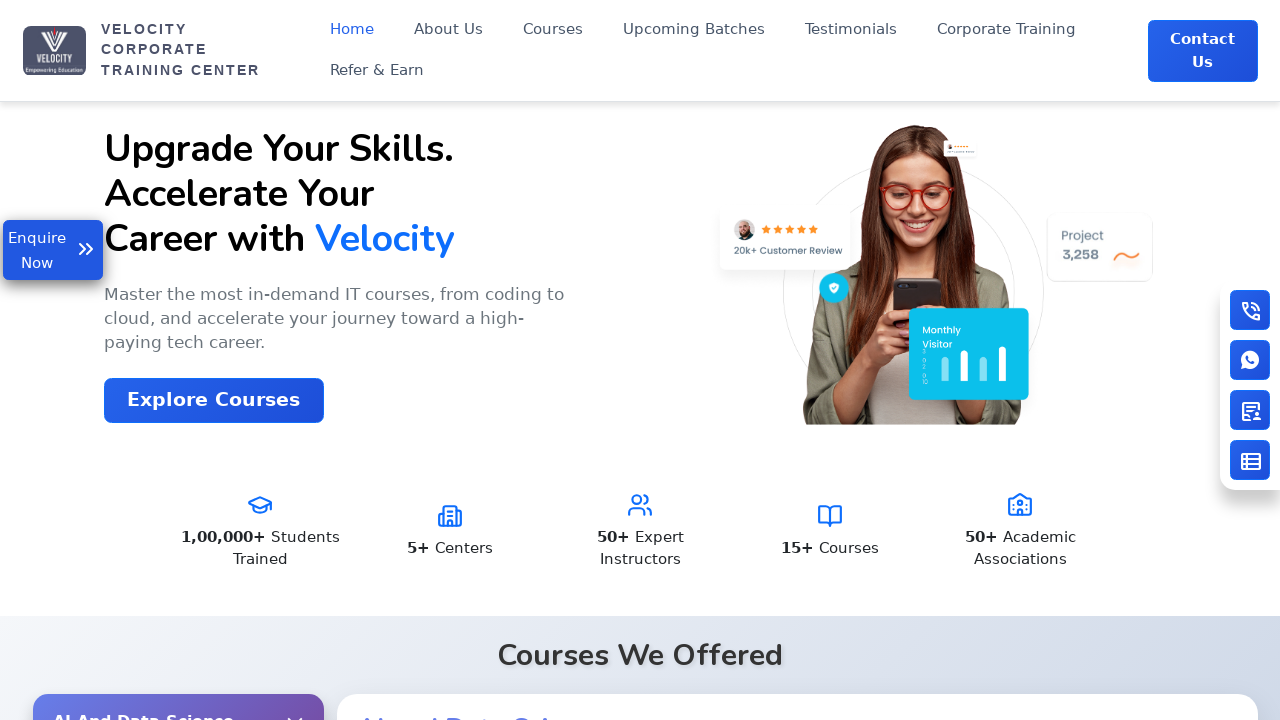

Scrolled down the page by 800 pixels
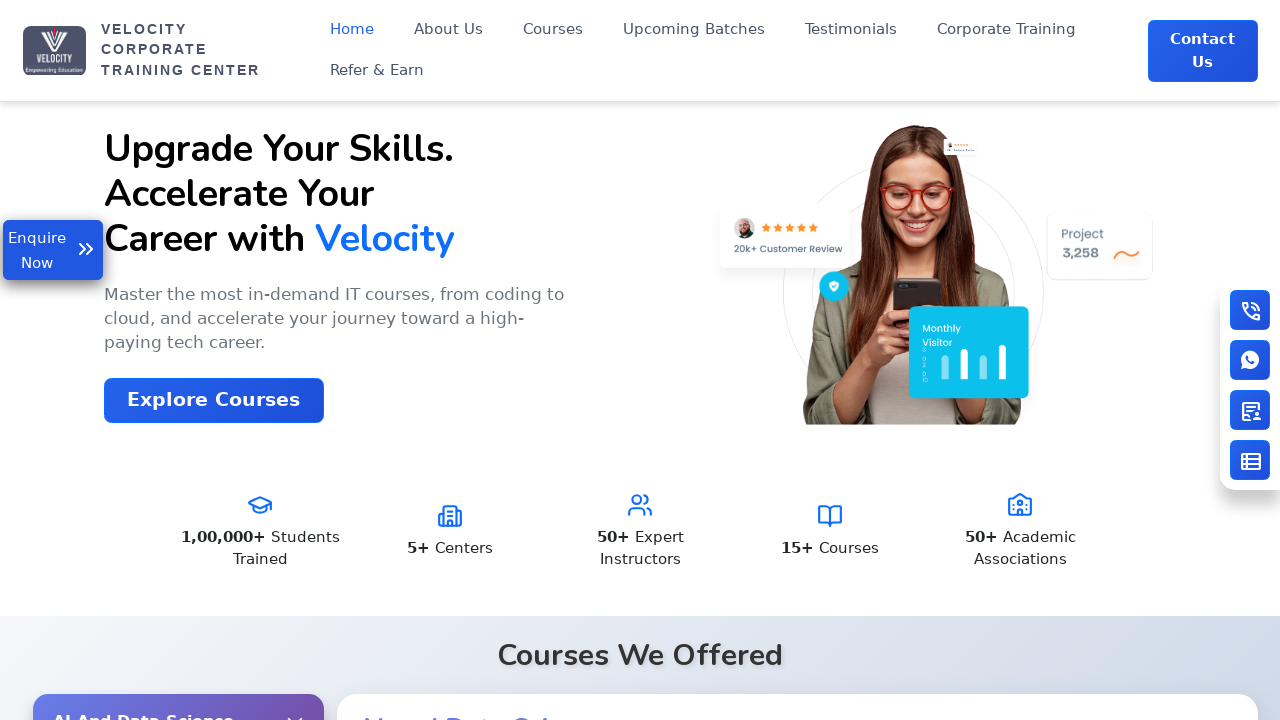

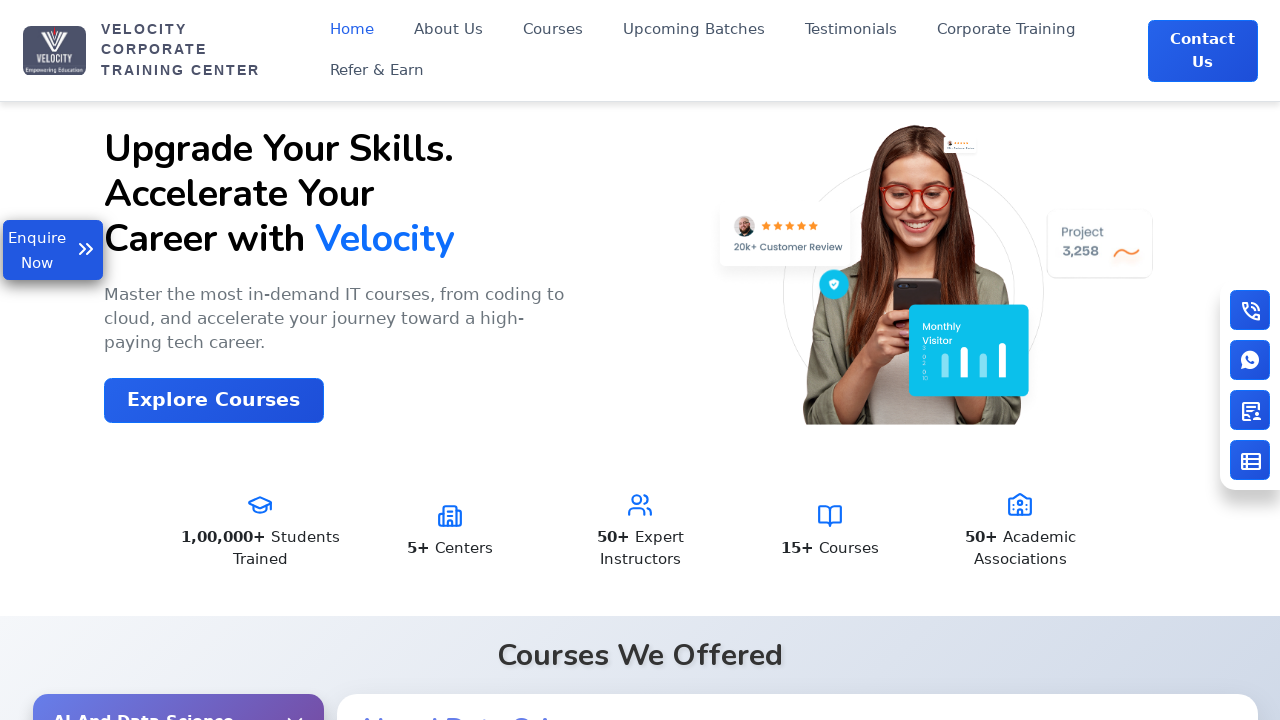